Navigates to the My Account page from the navigation bar and verifies the page title

Starting URL: https://alchemy.hguy.co/lms

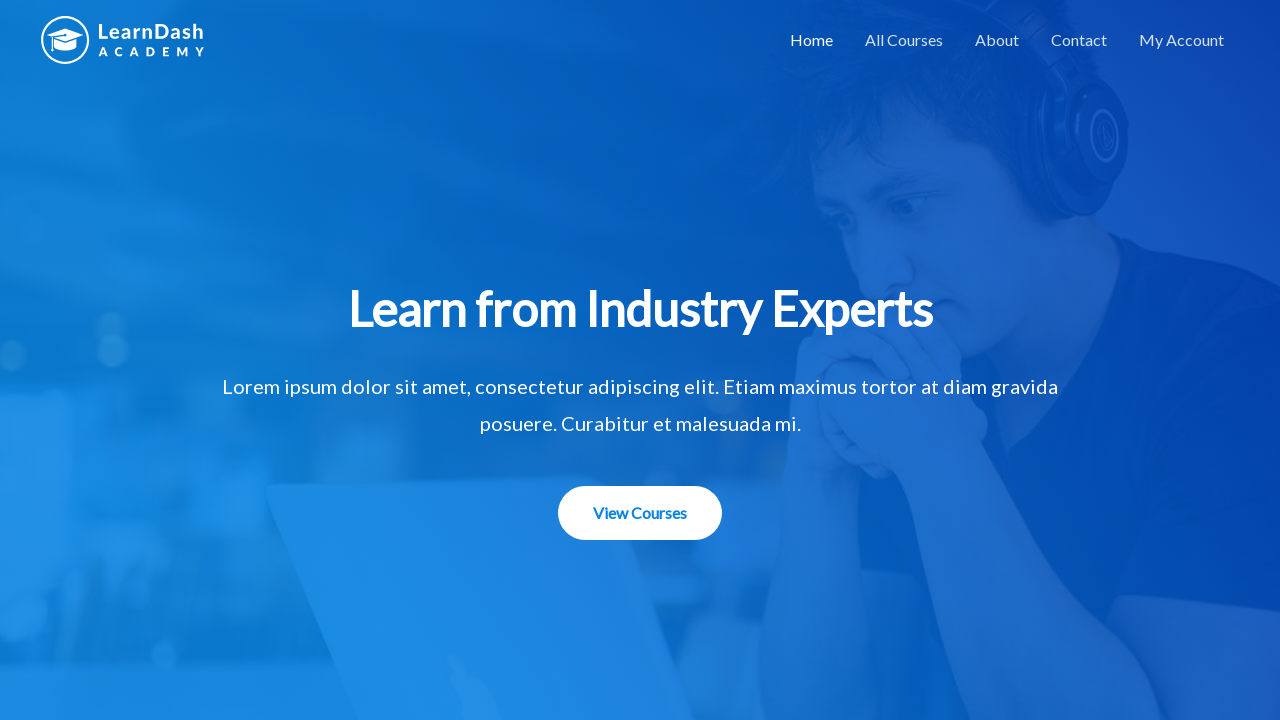

Clicked My Account link in navigation bar at (1182, 40) on xpath=//div[@class='main-navigation']/ul[@id='primary-menu']/li[@id='menu-item-1
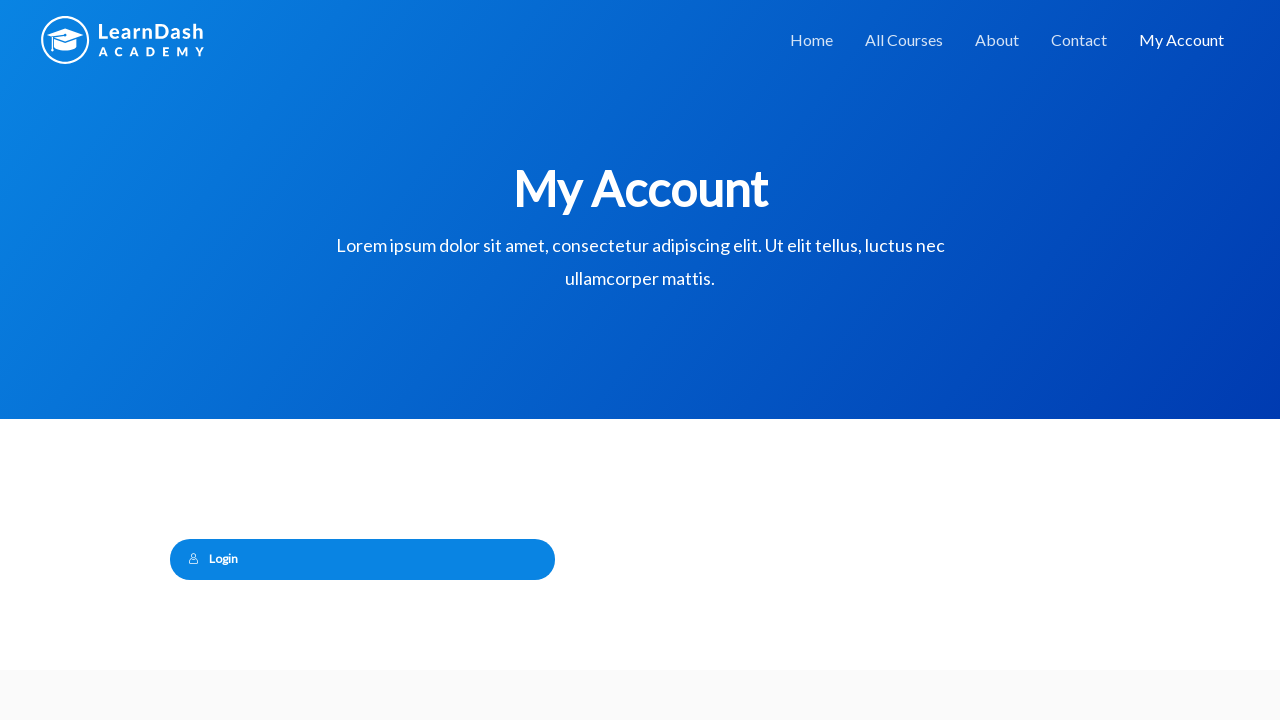

Verified page title is 'My Account – Alchemy LMS'
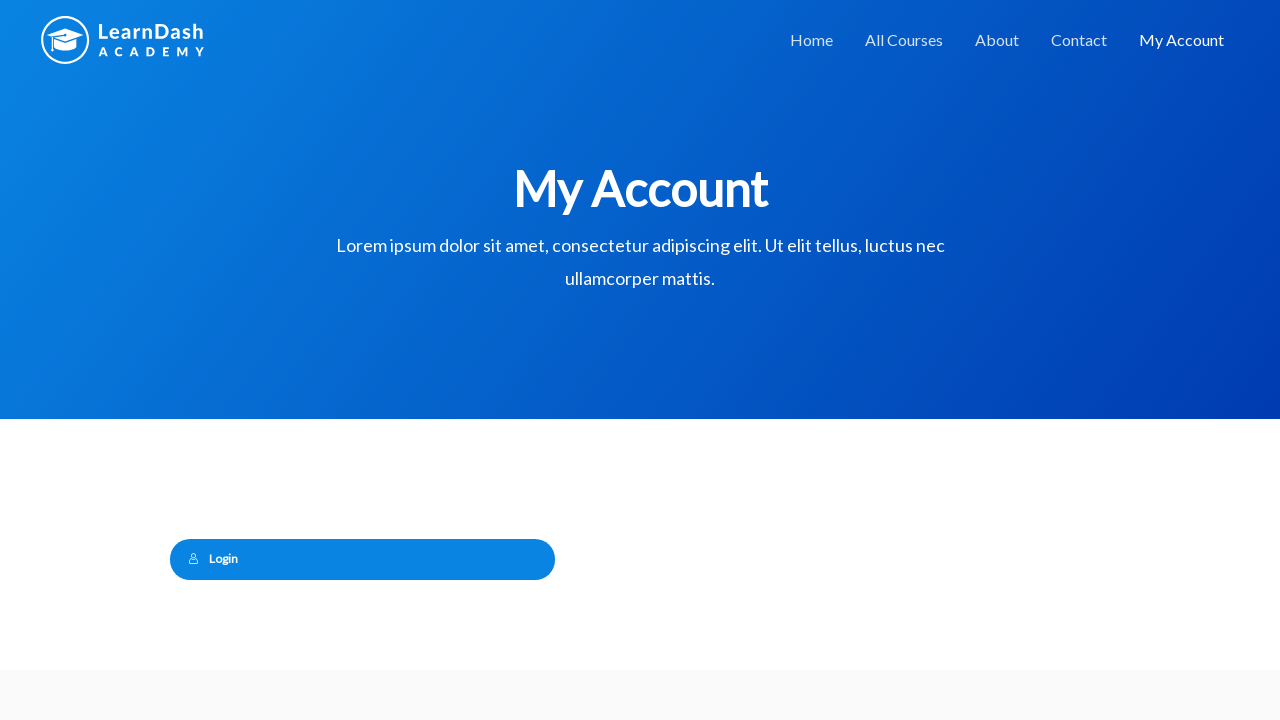

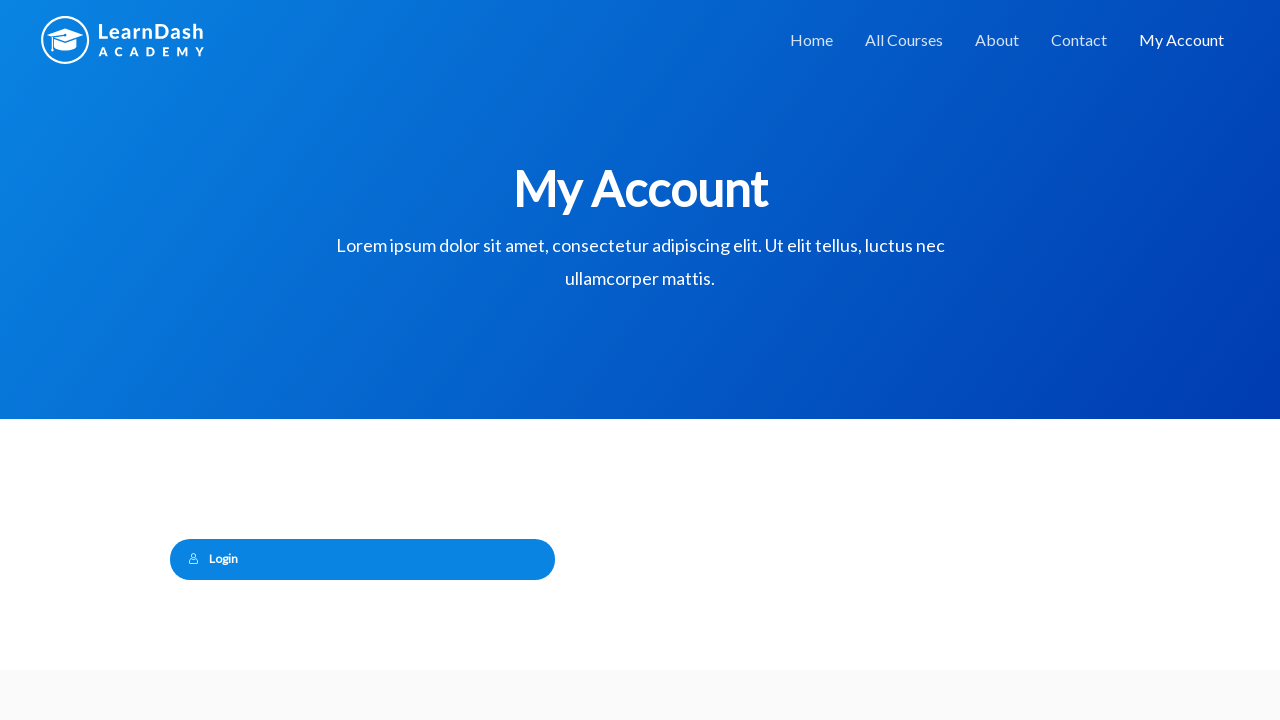